Tests navigation to the Clothes section by hovering over Catalog menu and clicking on Clothes.

Starting URL: http://intershop5.skillbox.ru/

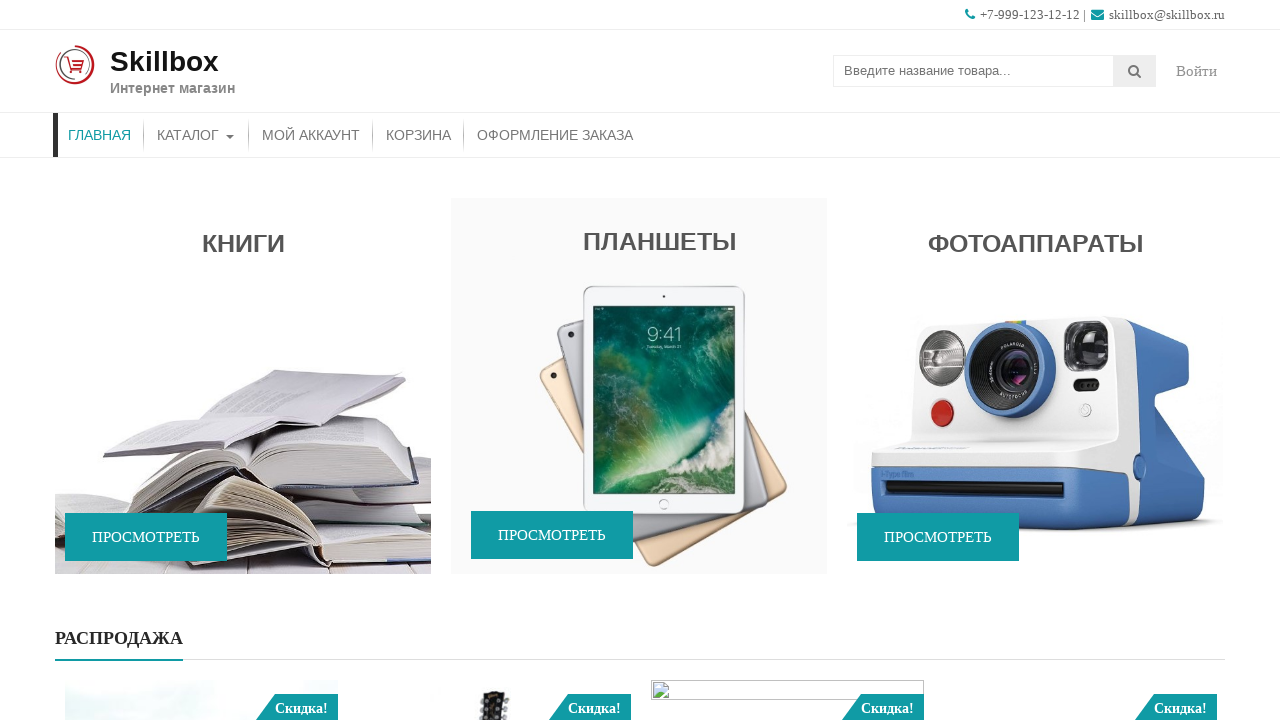

Hovered over Catalog menu at (196, 135) on #menu-item-46
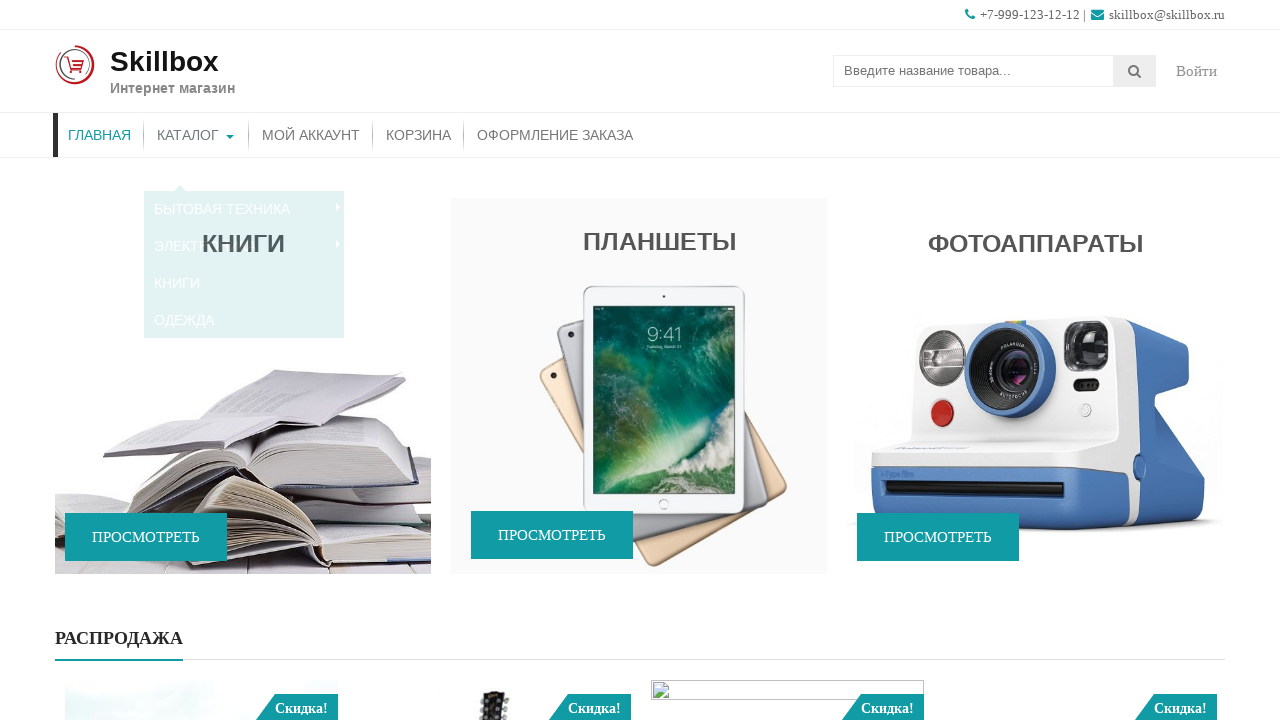

Hovered over Clothes submenu at (244, 298) on #menu-item-48
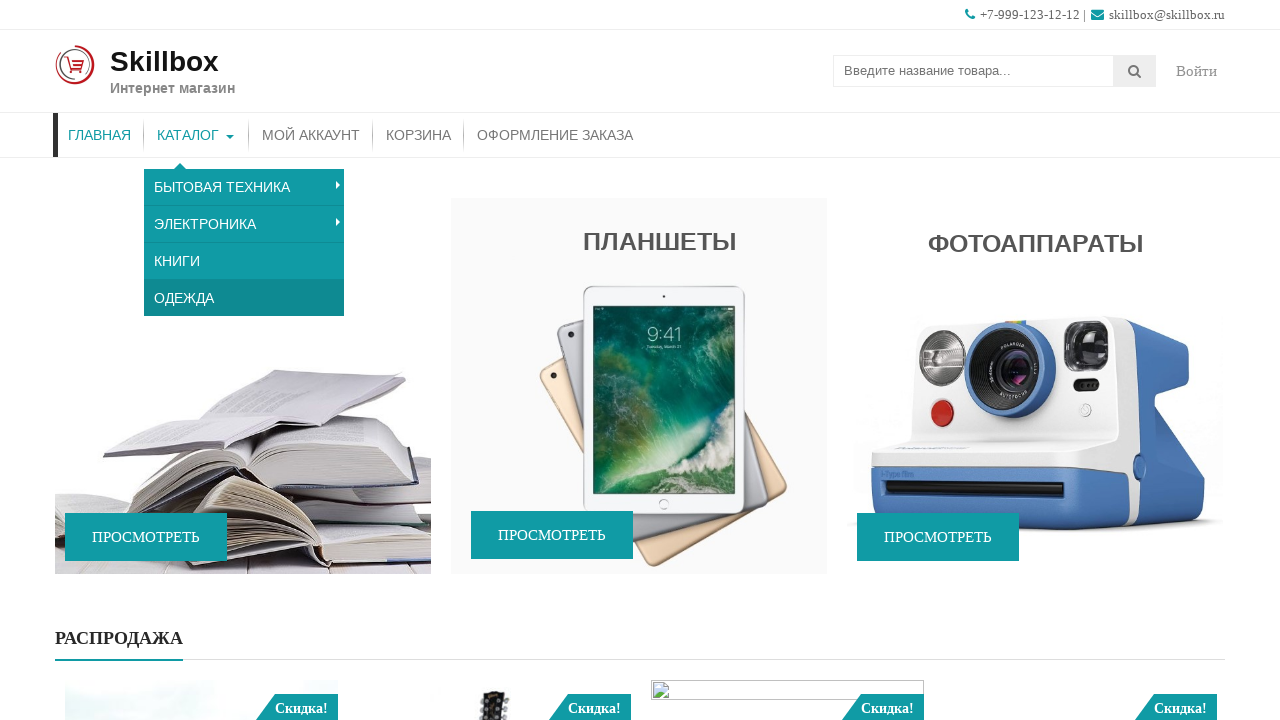

Clicked on Clothes menu item at (244, 298) on #menu-item-48
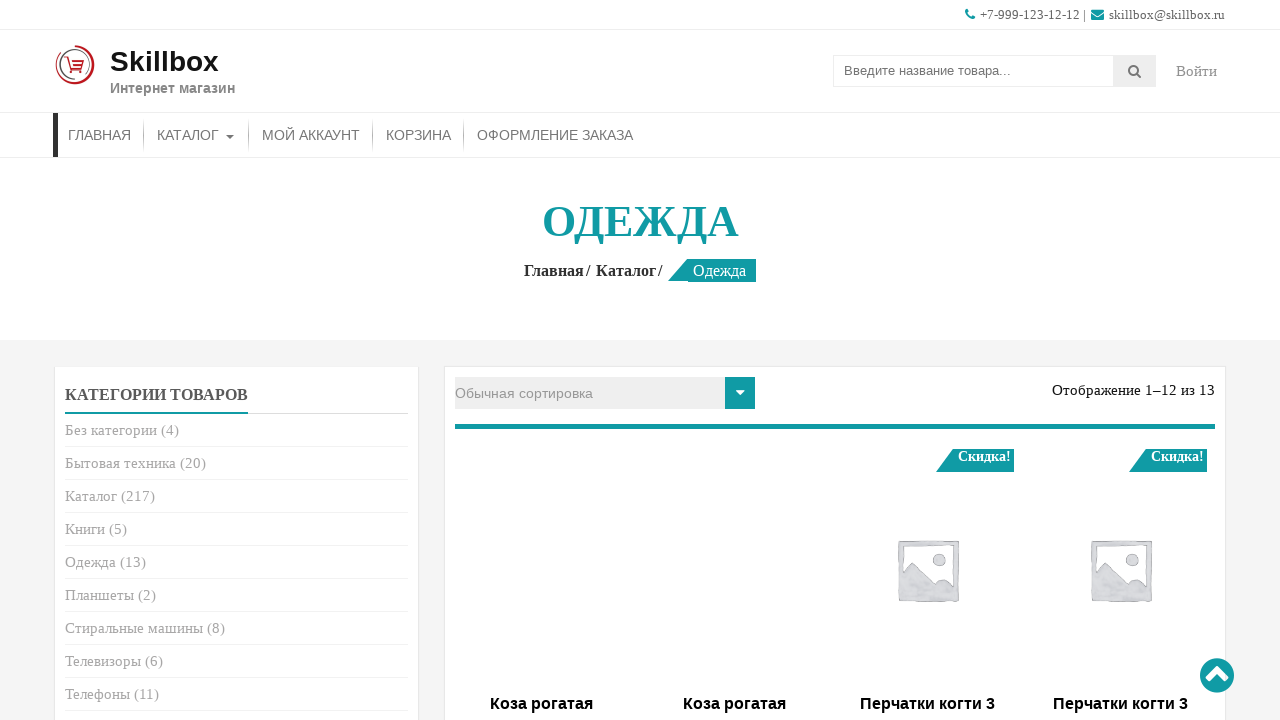

Clothes page title loaded successfully
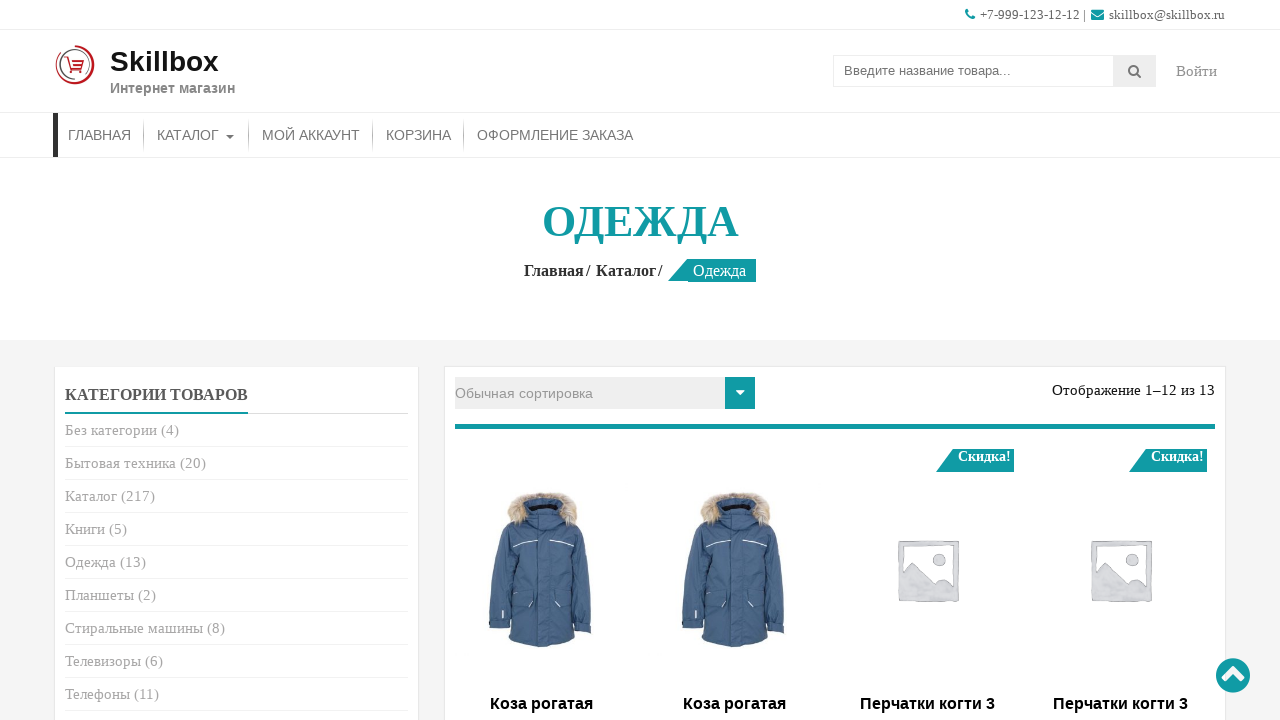

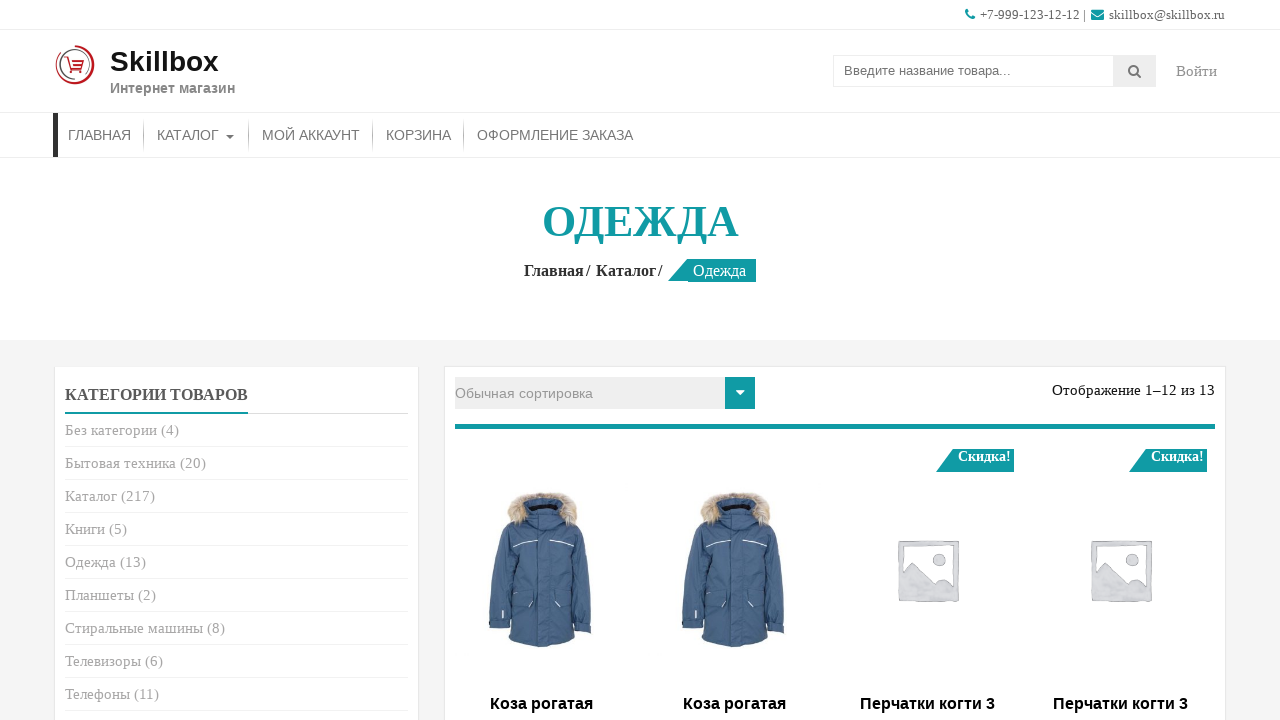